Tests a math challenge form by reading a value from the page, calculating the result using logarithm and sine functions, filling in the answer, selecting a checkbox and radio button, and submitting the form.

Starting URL: http://suninjuly.github.io/math.html

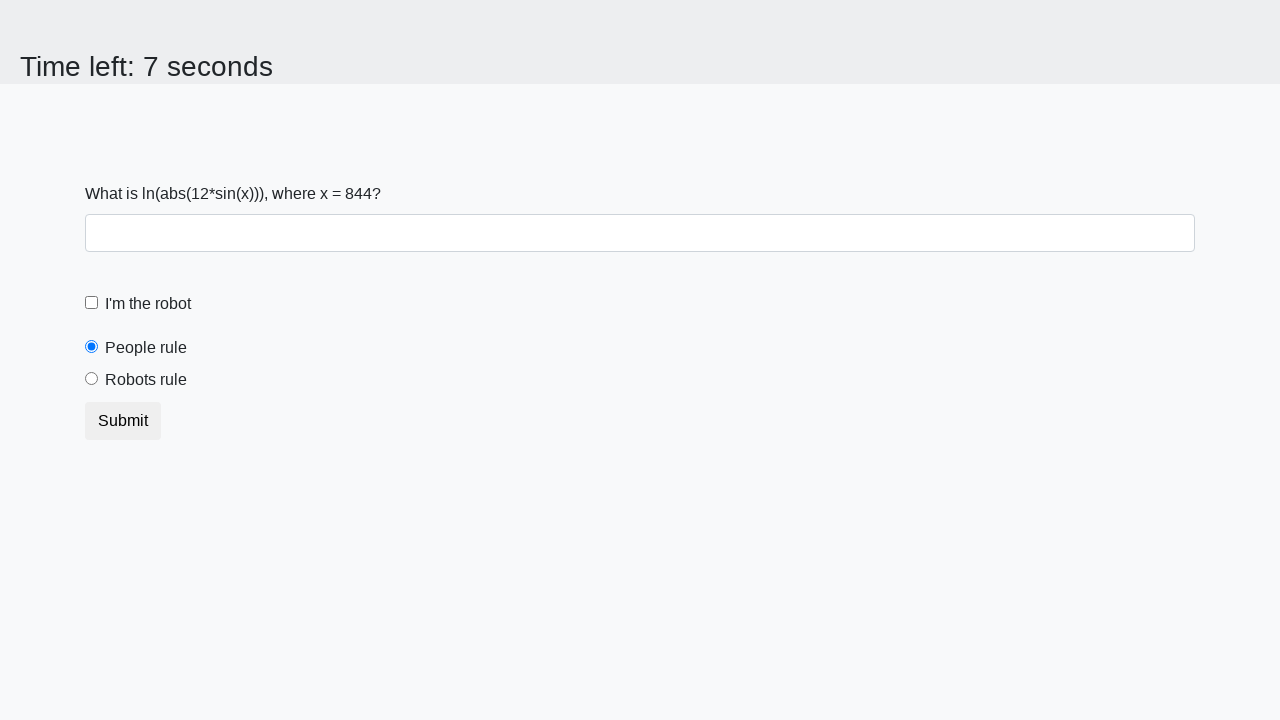

Located the input value element
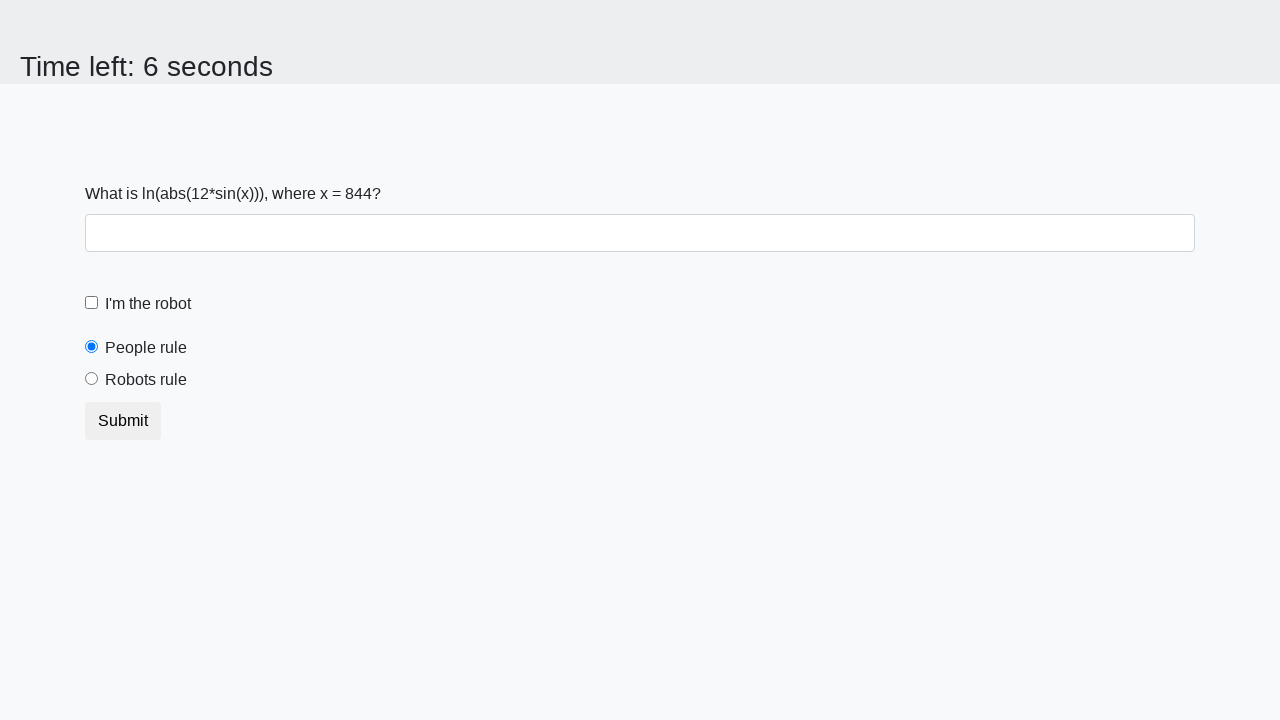

Read input value from the page
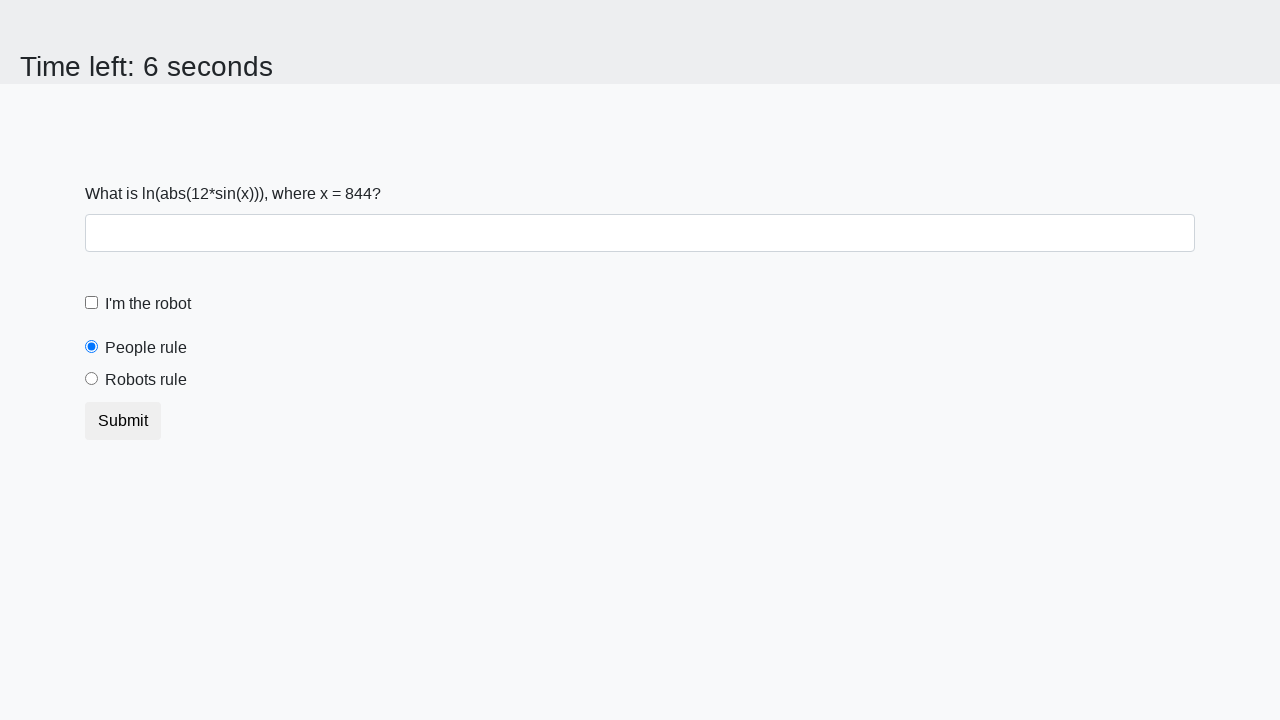

Calculated answer using logarithm and sine functions
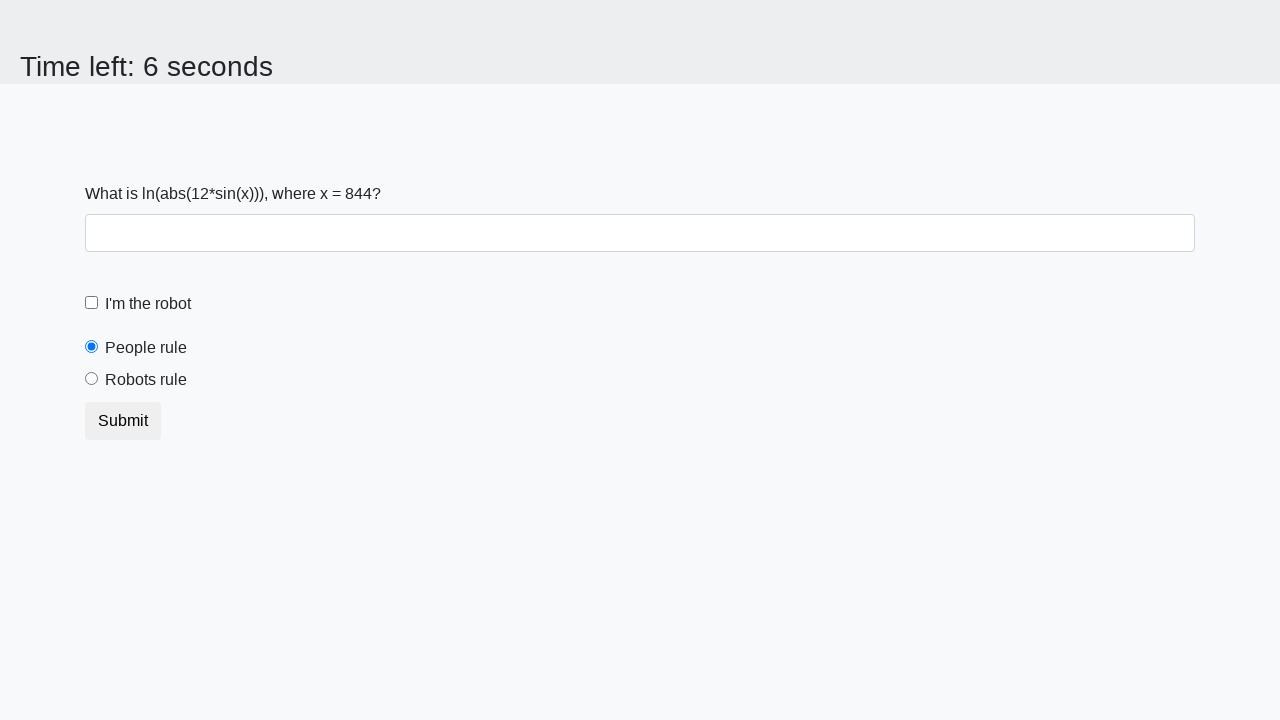

Filled in the calculated answer on #answer
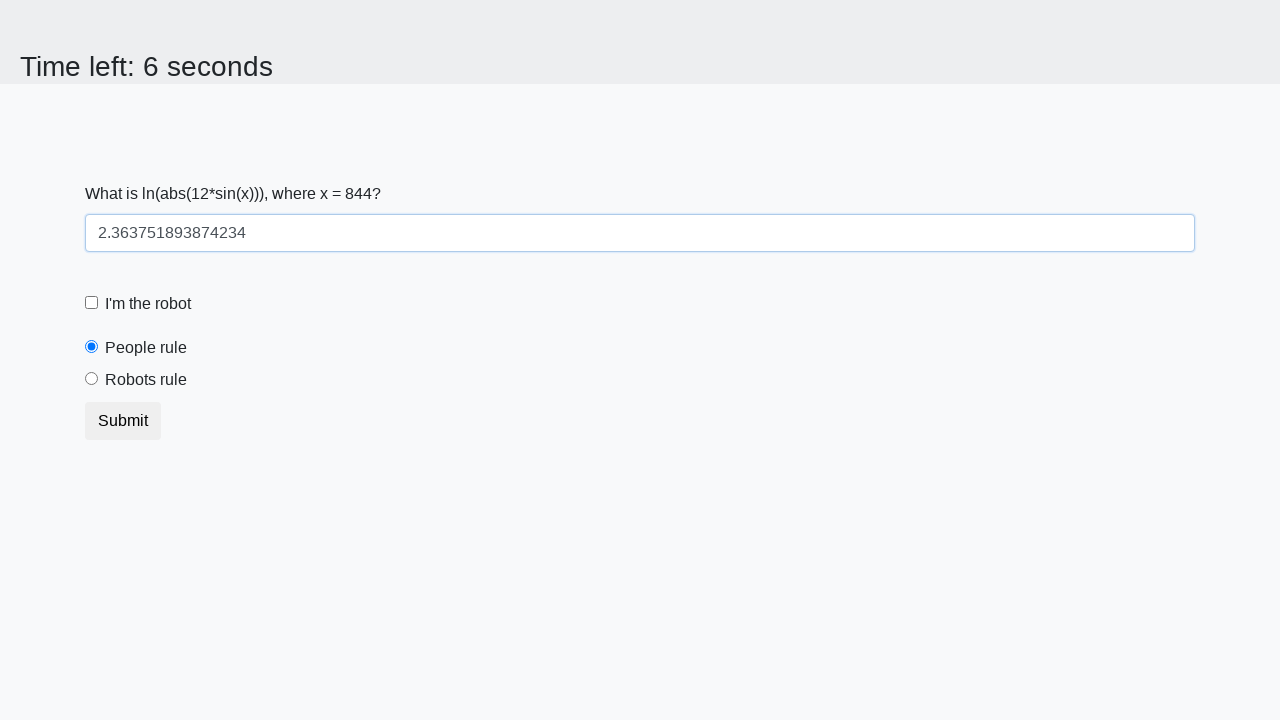

Clicked the robot checkbox at (92, 303) on #robotCheckbox
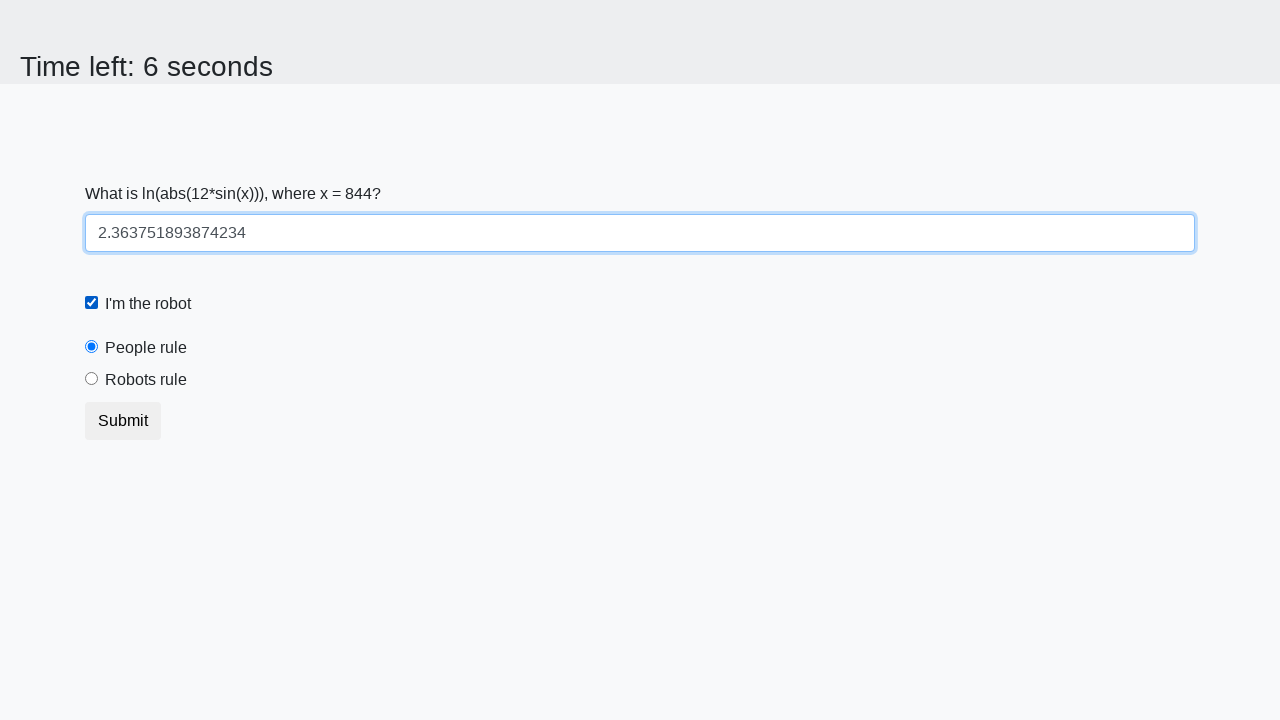

Selected the robots rule radio button at (92, 379) on #robotsRule
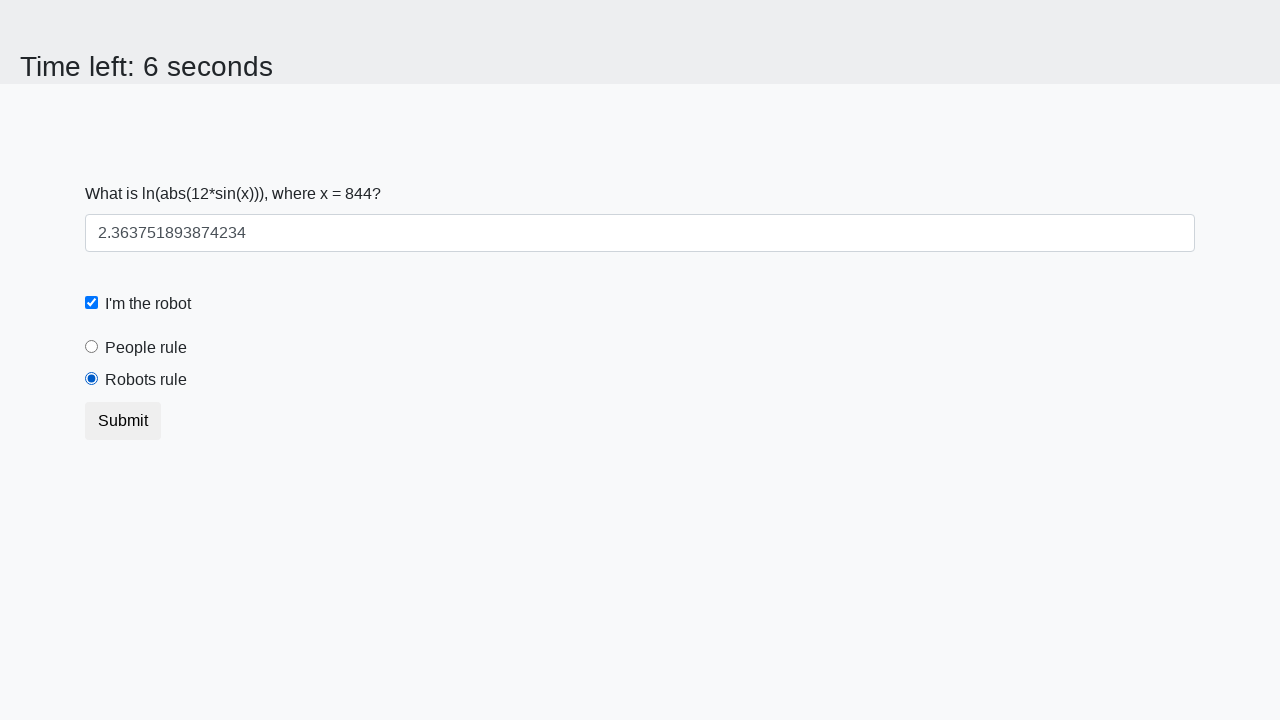

Submitted the math challenge form at (123, 421) on .btn.btn-default
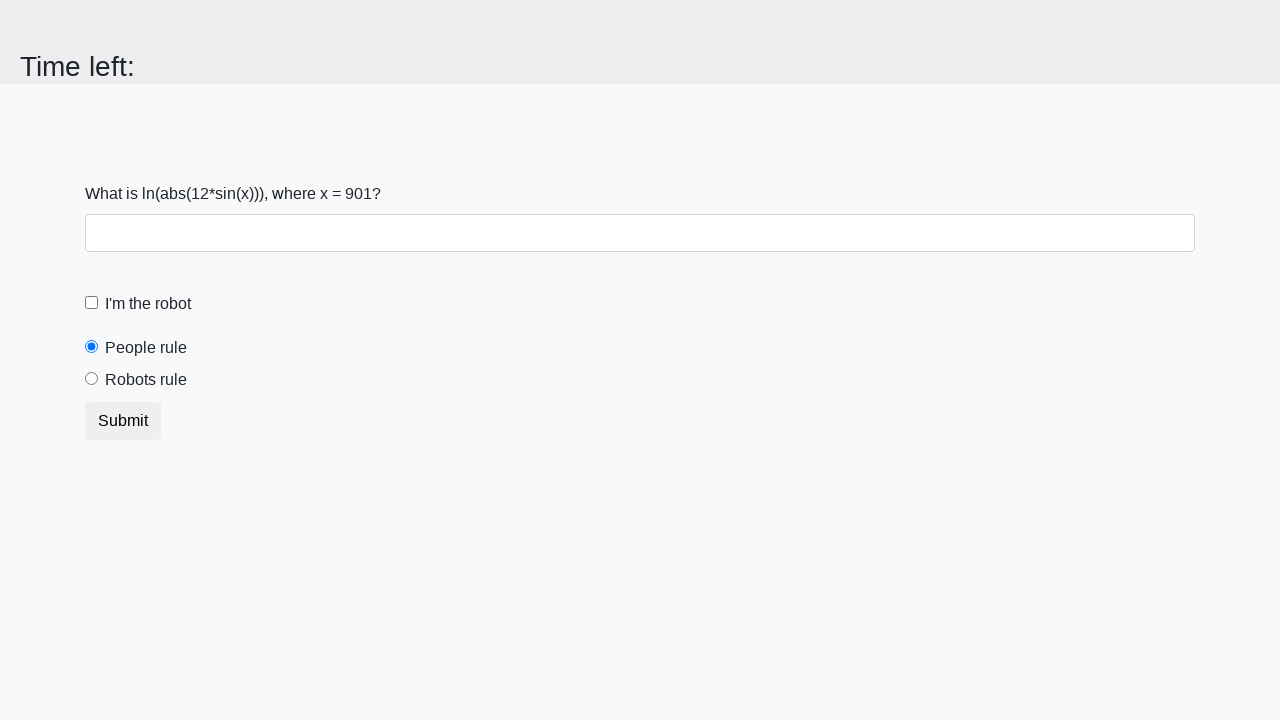

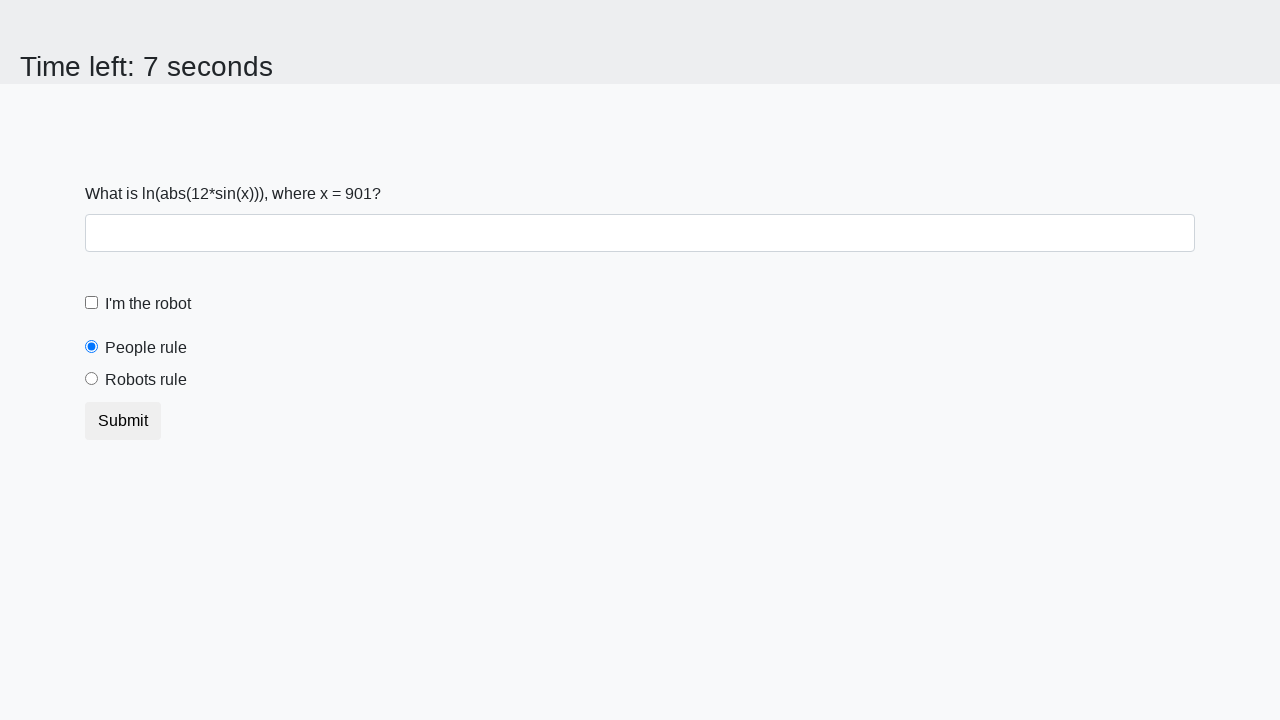